Tests the show/hide functionality of a text box element by verifying its visibility state before and after clicking the hide button

Starting URL: https://www.rahulshettyacademy.com/AutomationPractice/#

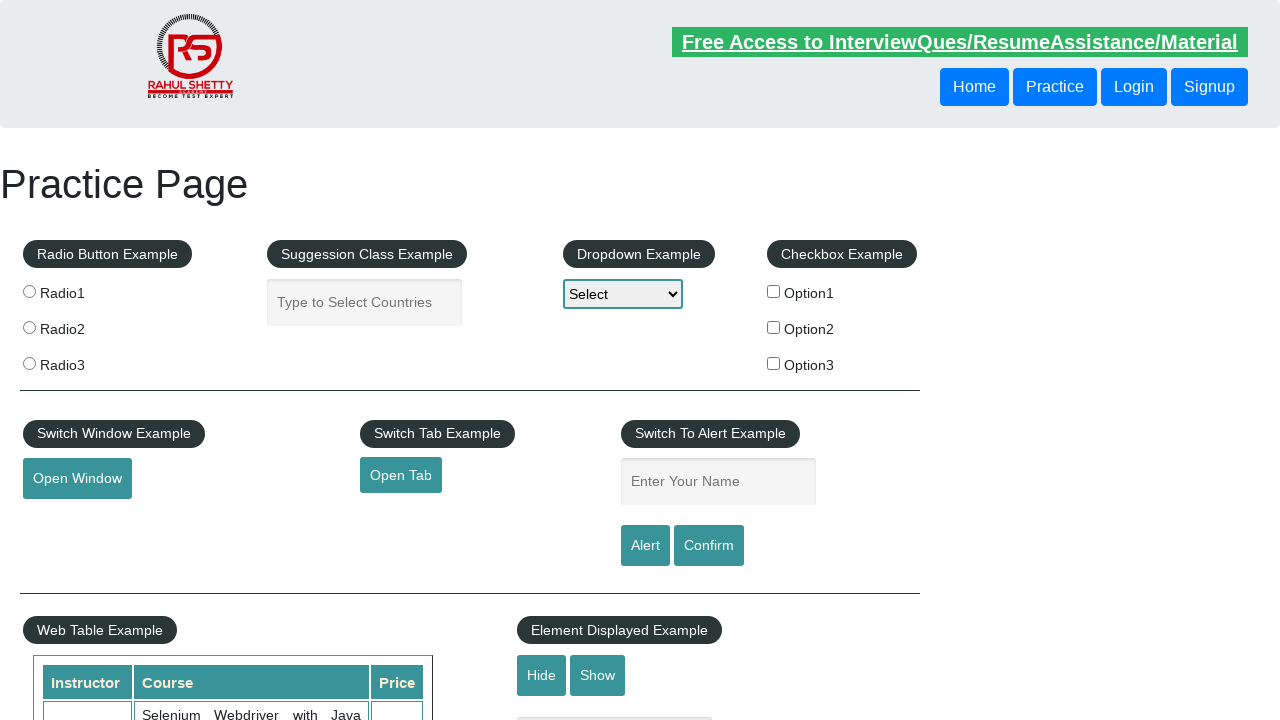

Verified text box is initially visible
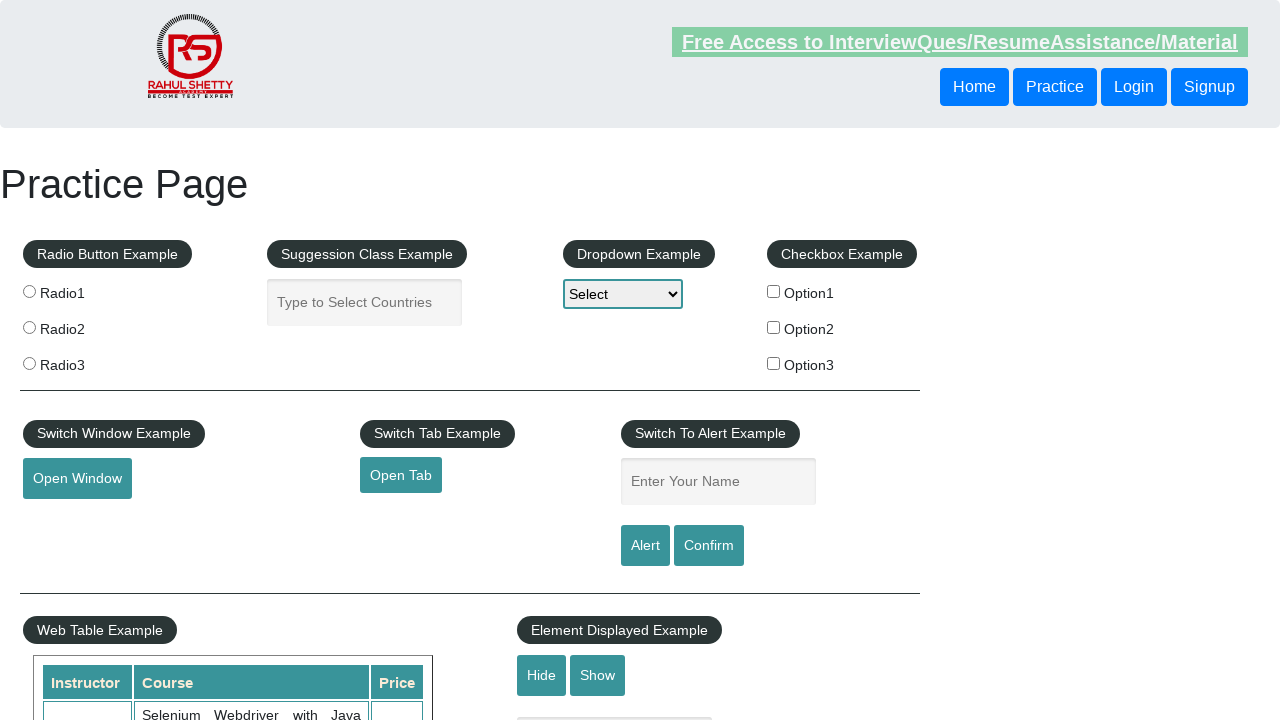

Clicked the hide button at (542, 675) on #hide-textbox
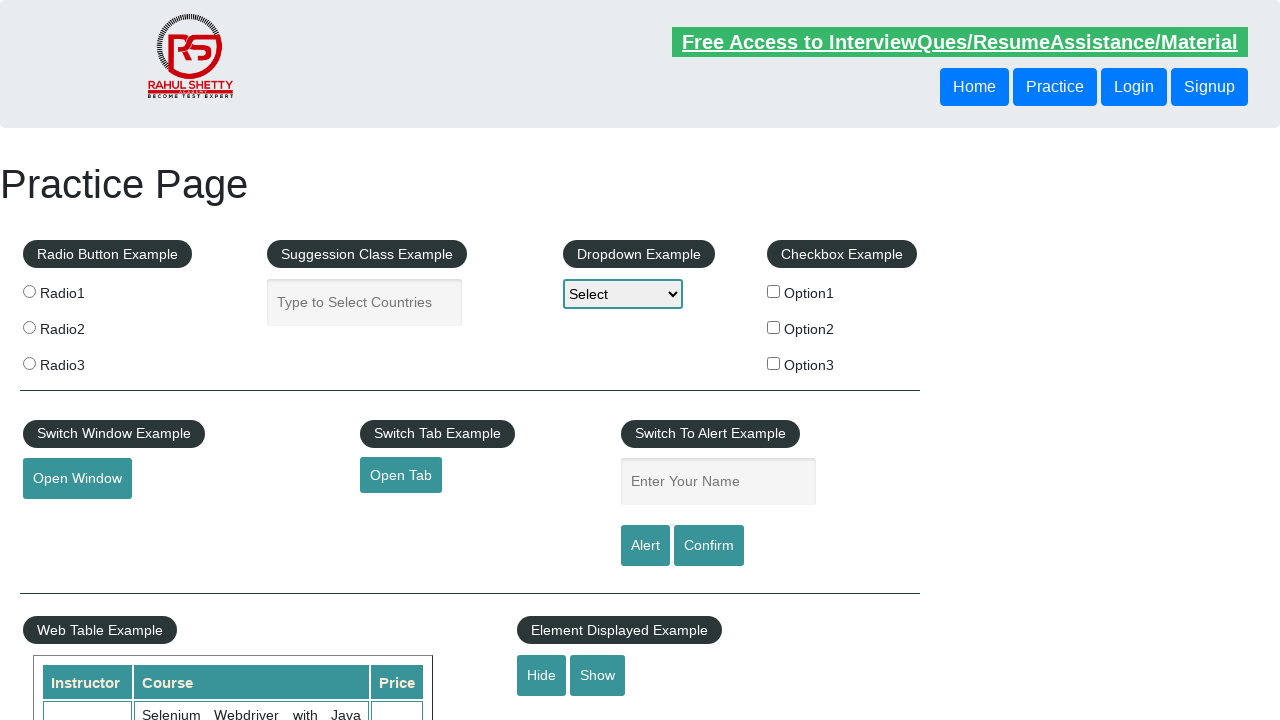

Verified text box is now hidden after clicking hide button
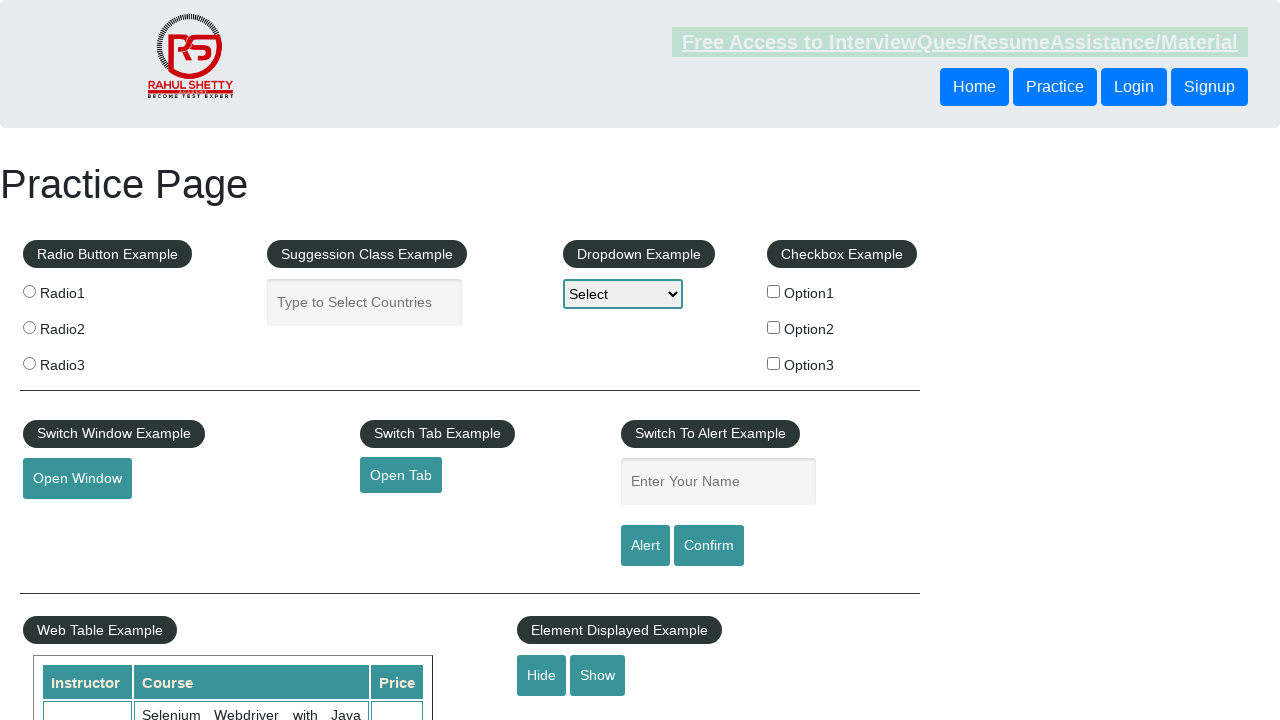

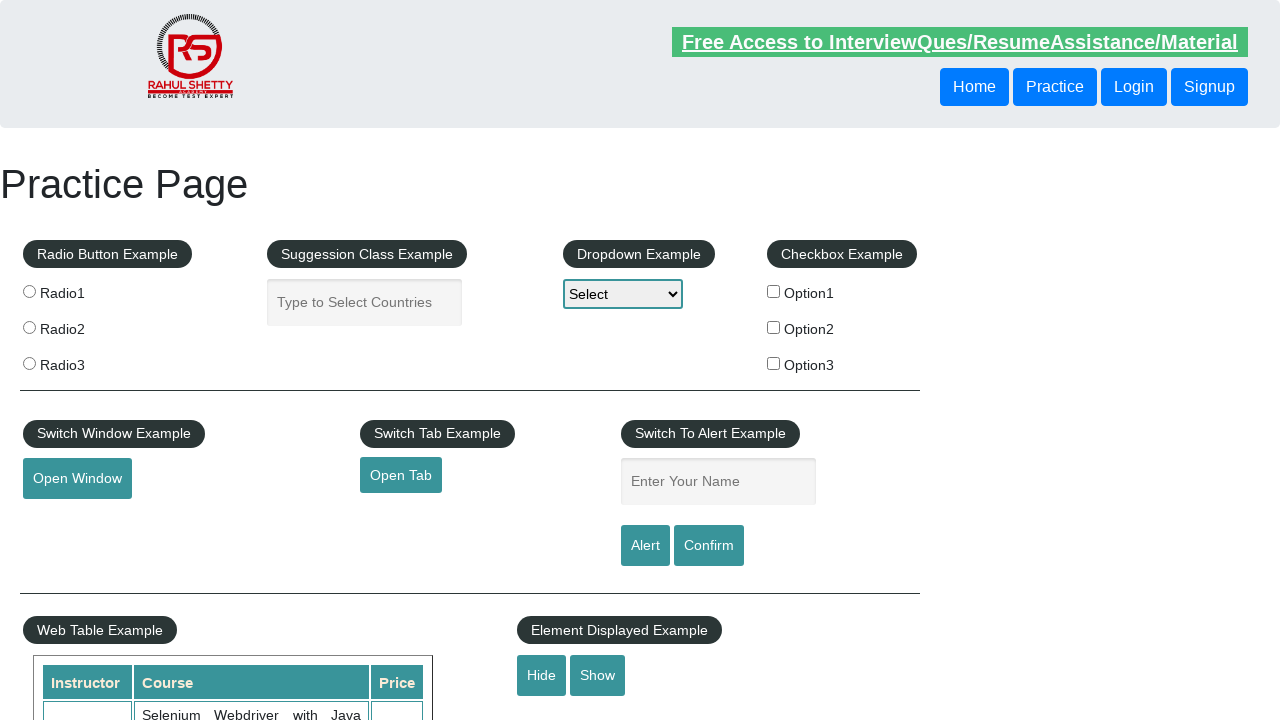